Tests that new todo items are appended to the bottom of the list and the counter shows correct count

Starting URL: https://demo.playwright.dev/todomvc

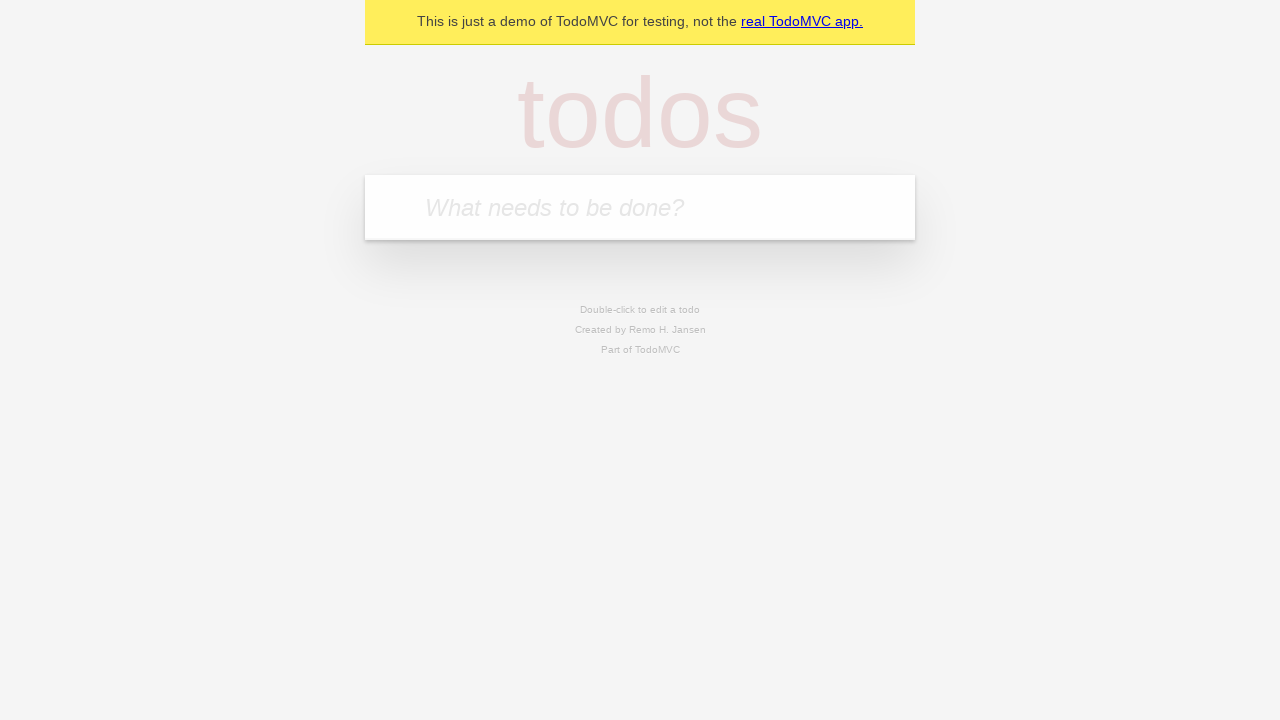

Located the 'What needs to be done?' input field
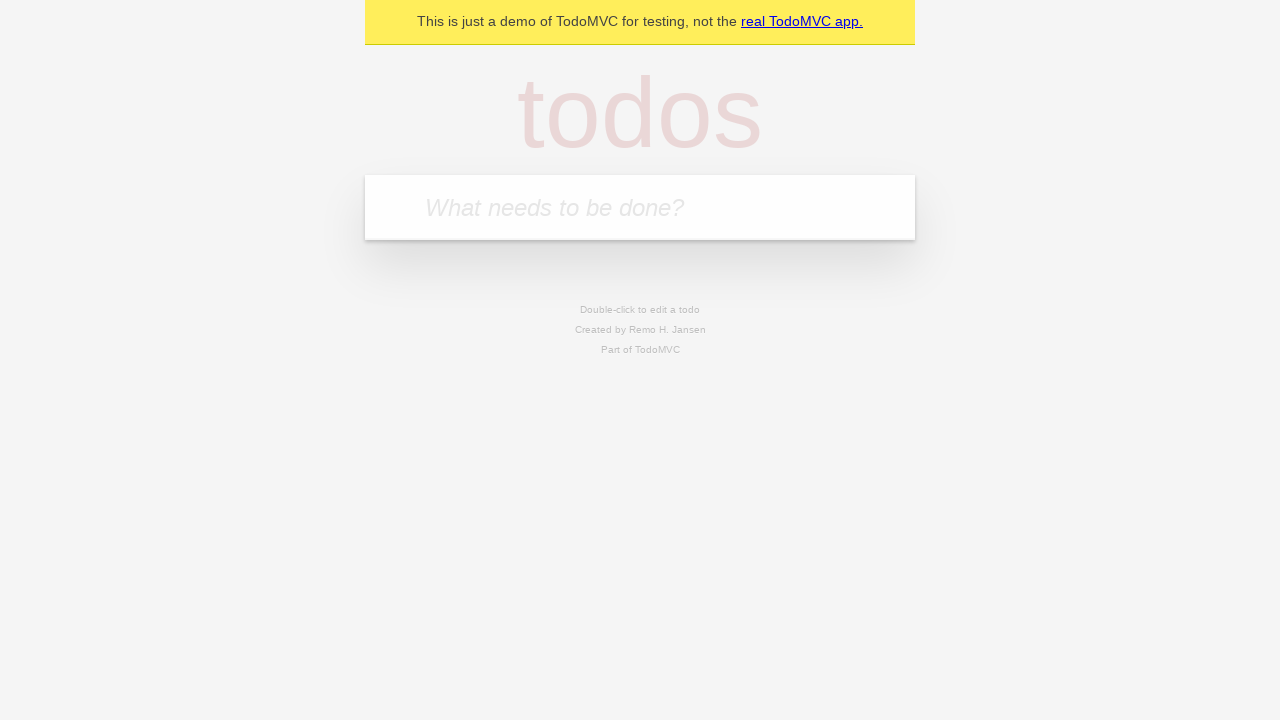

Filled input with 'buy some cheese' on internal:attr=[placeholder="What needs to be done?"i]
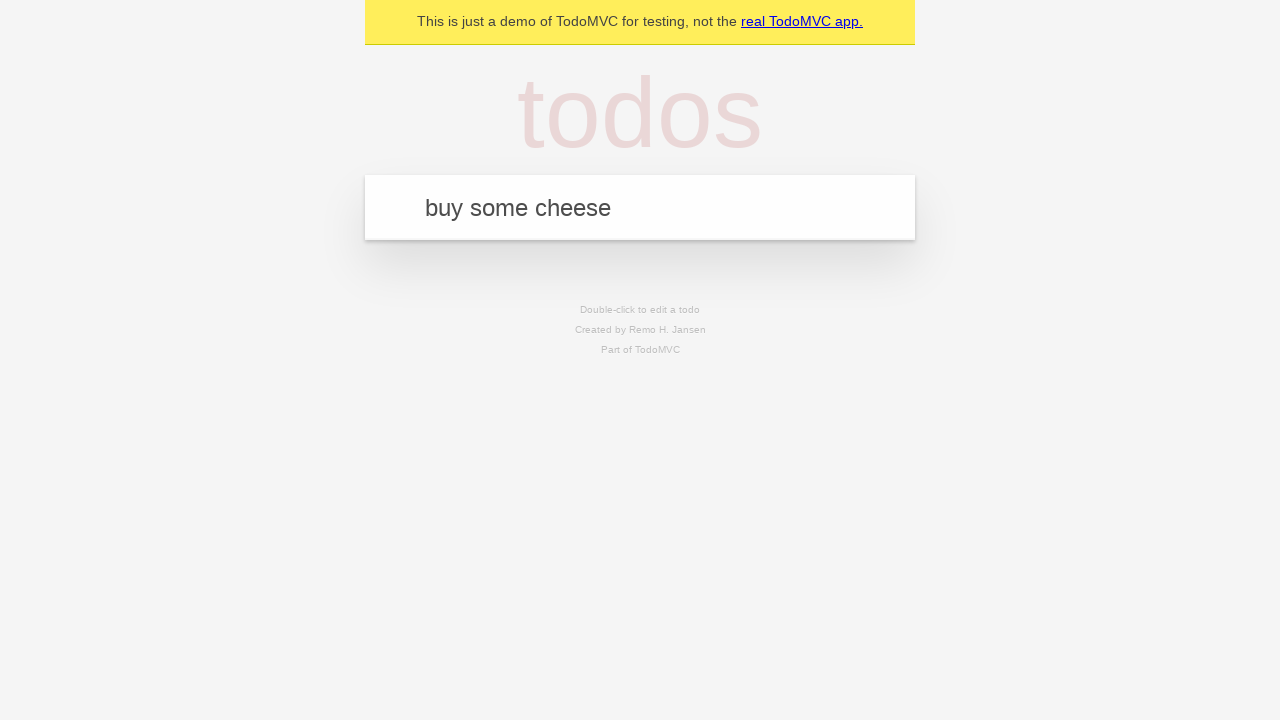

Pressed Enter to add 'buy some cheese' to the list on internal:attr=[placeholder="What needs to be done?"i]
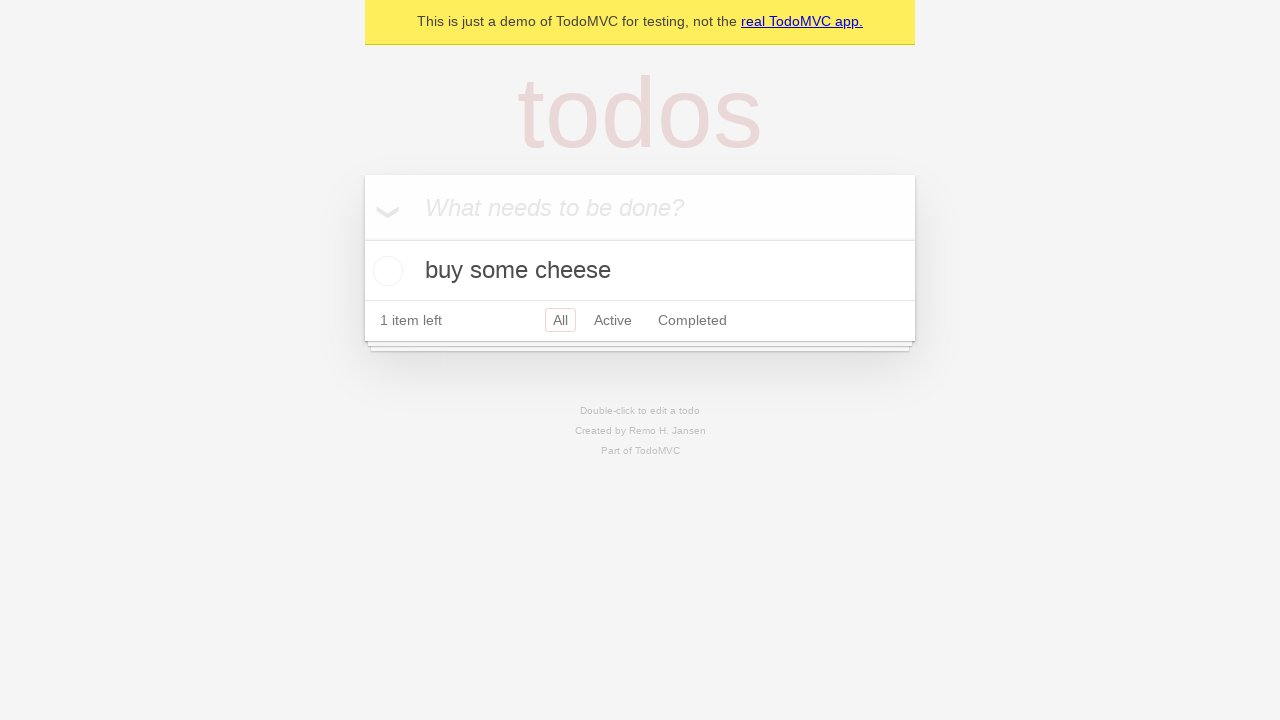

Filled input with 'feed the cat' on internal:attr=[placeholder="What needs to be done?"i]
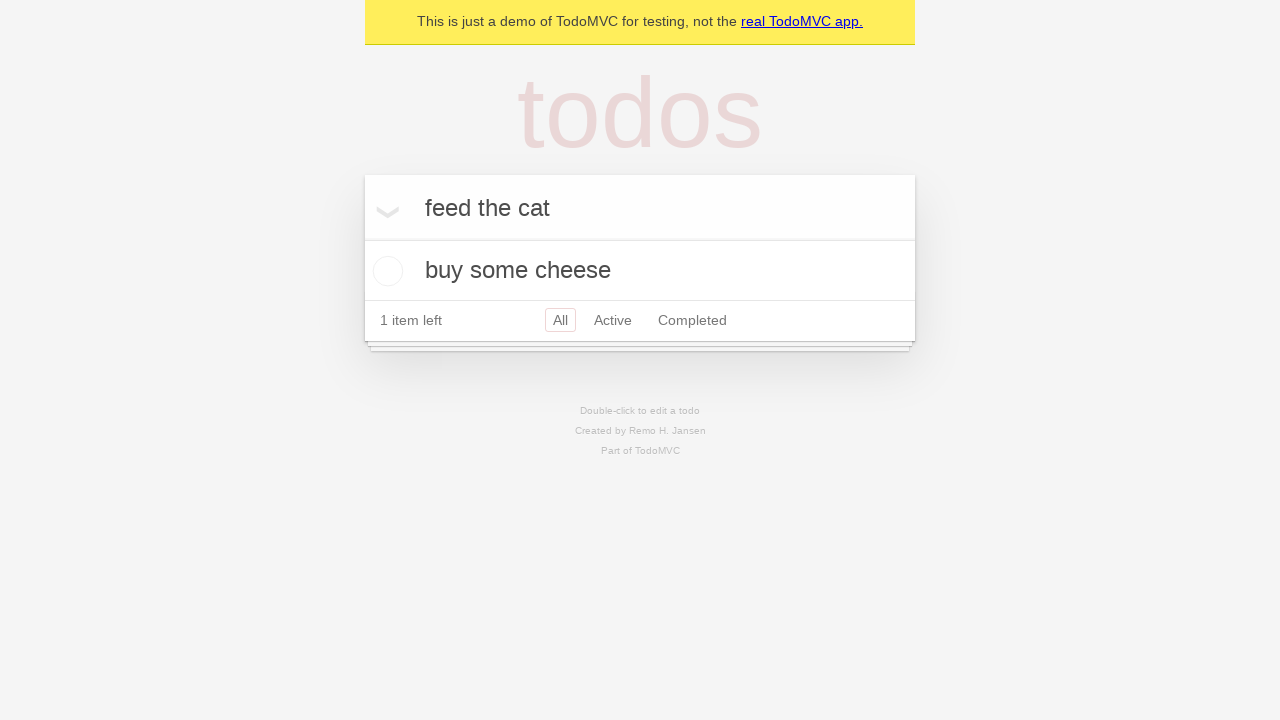

Pressed Enter to add 'feed the cat' to the list on internal:attr=[placeholder="What needs to be done?"i]
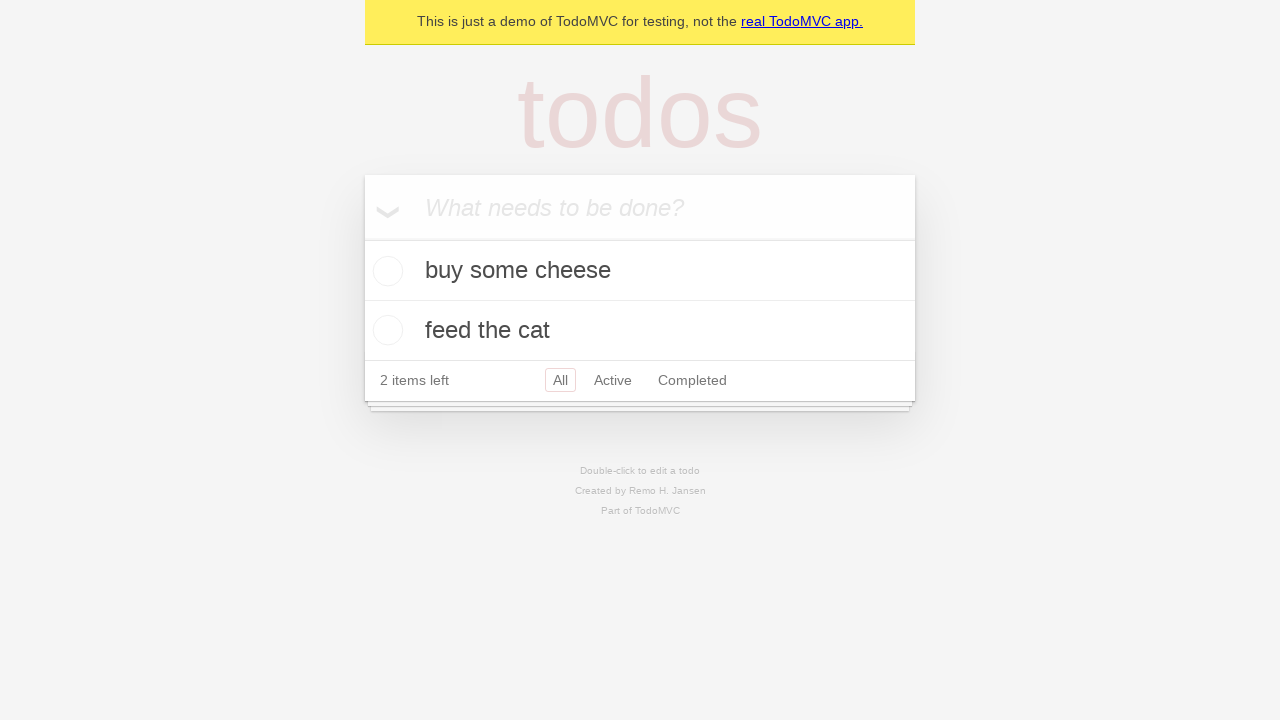

Filled input with 'book a doctors appointment' on internal:attr=[placeholder="What needs to be done?"i]
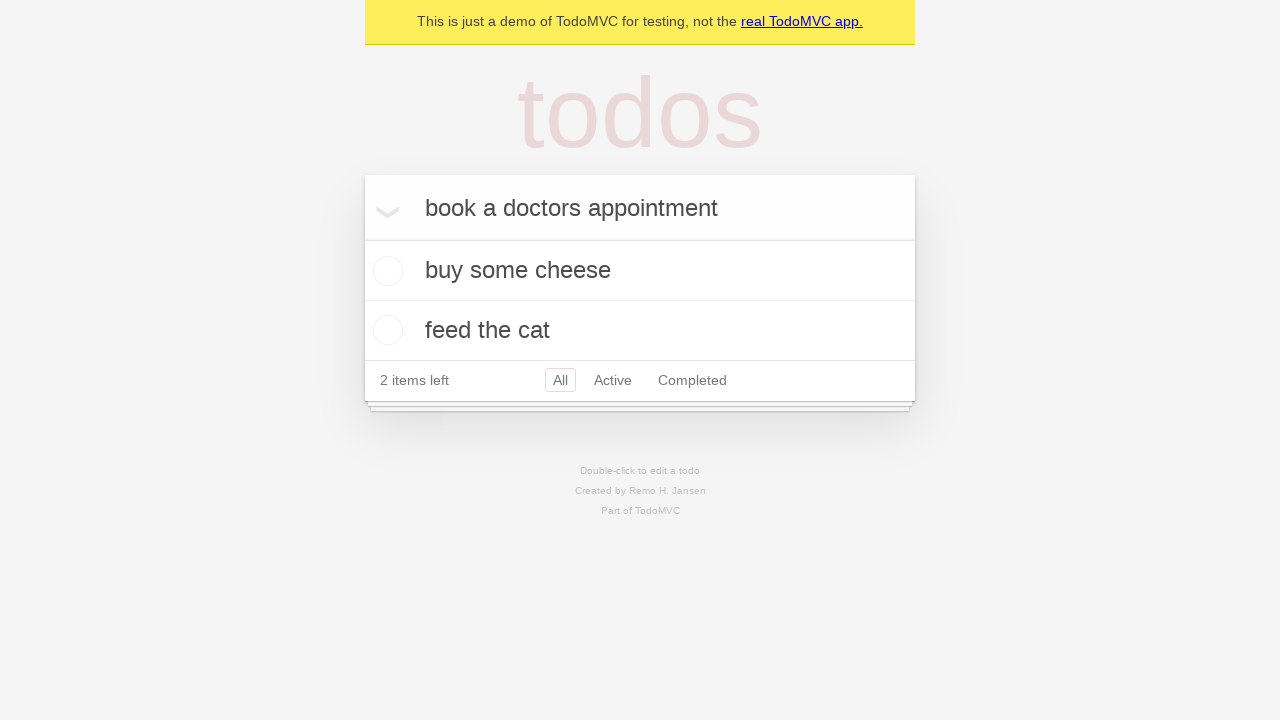

Pressed Enter to add 'book a doctors appointment' to the list on internal:attr=[placeholder="What needs to be done?"i]
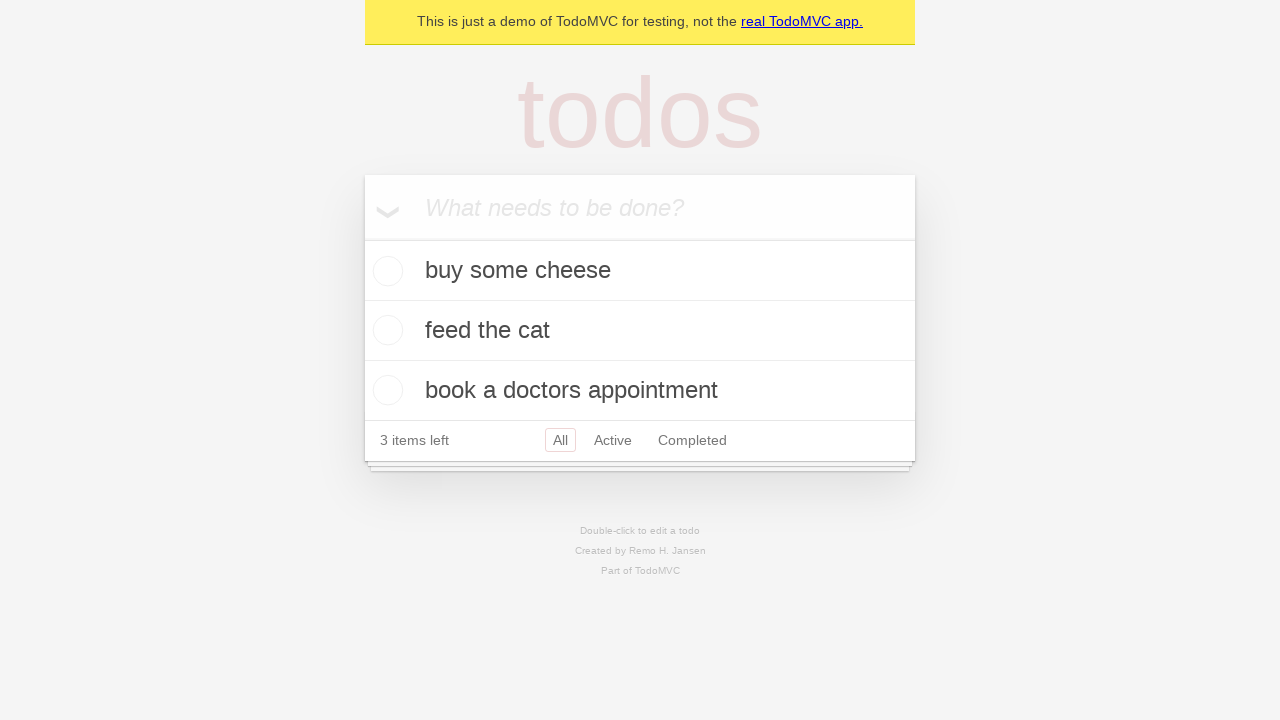

Verified that all three todo items were added and the counter is displayed
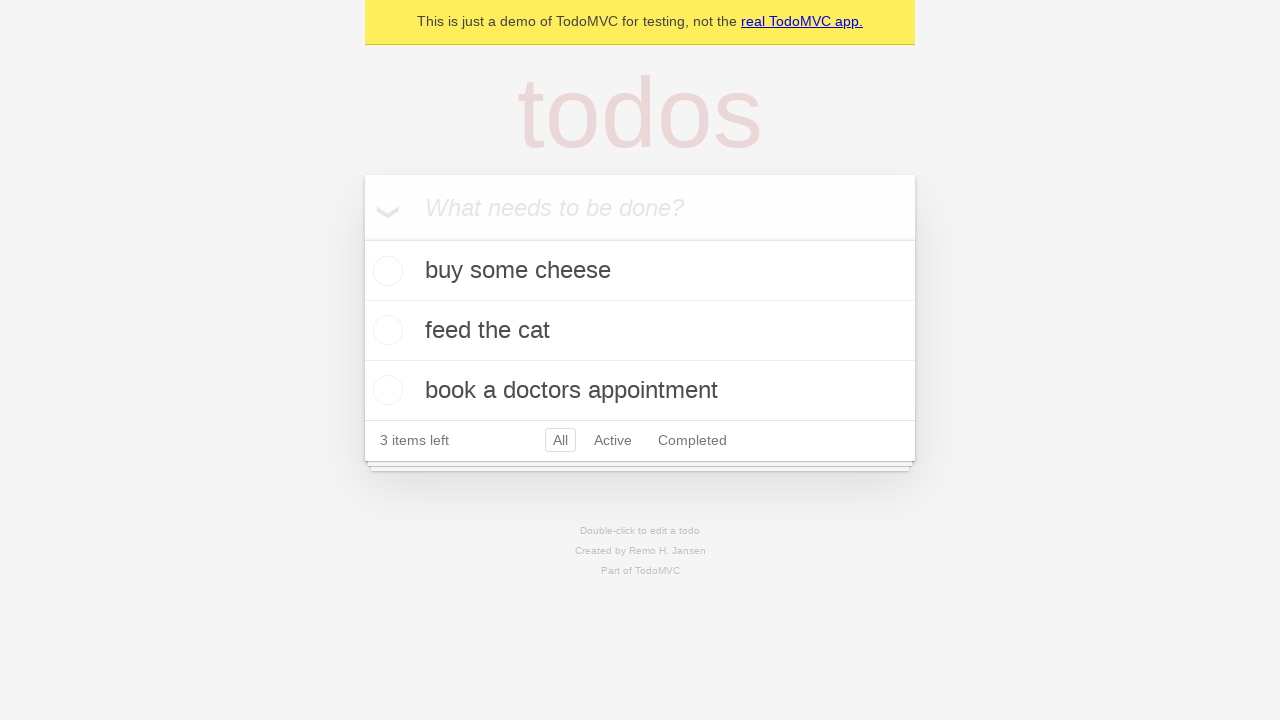

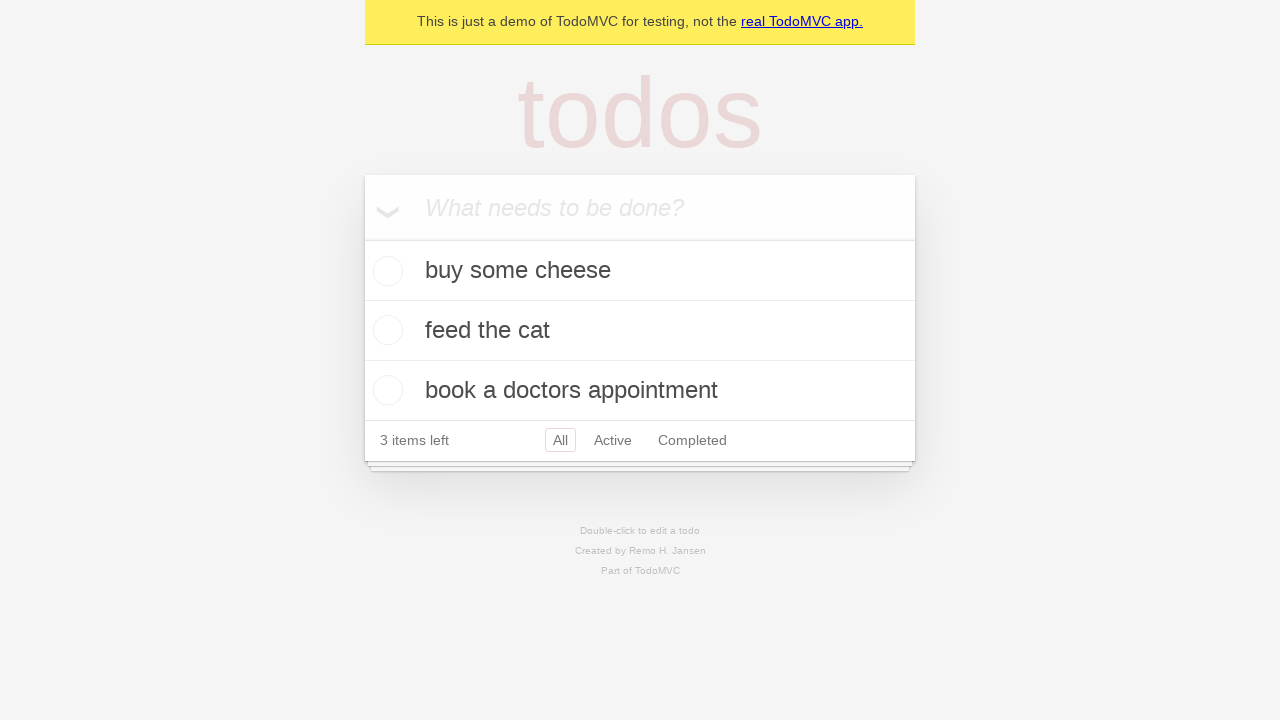